Tests double-click functionality on a button element and verifies the resulting message appears

Starting URL: https://demoqa.com/buttons

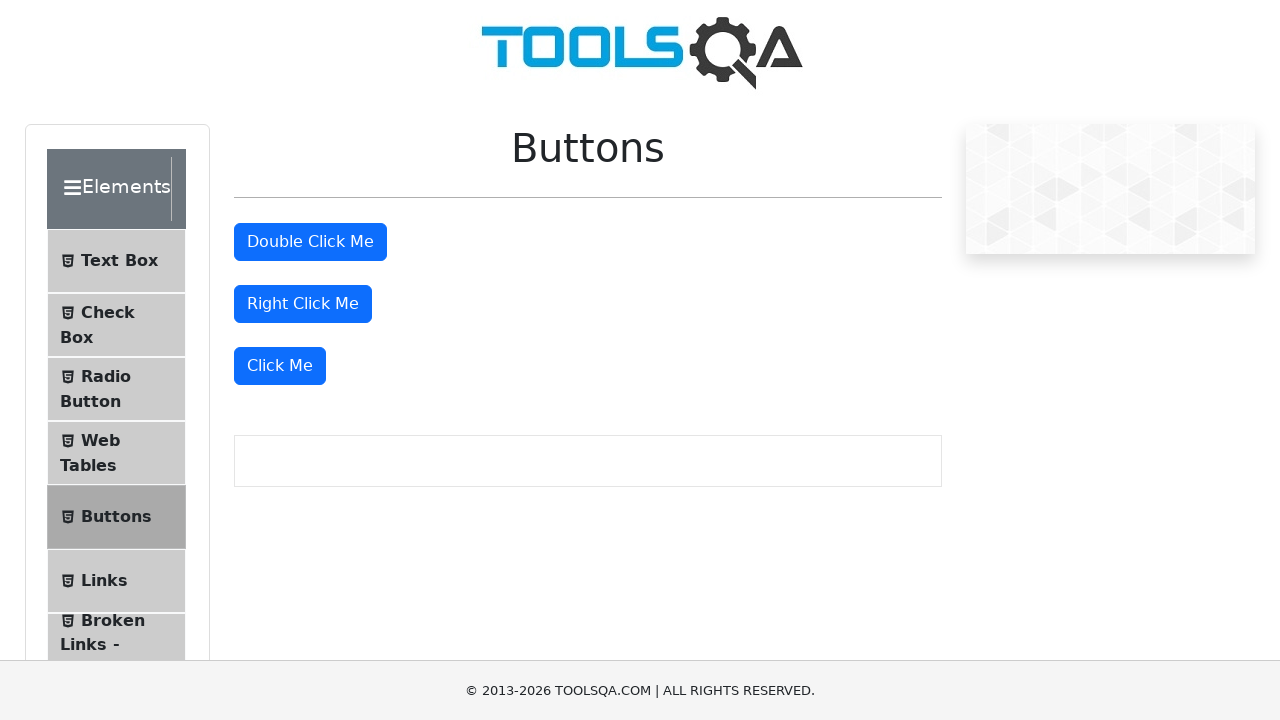

Located the double-click button element
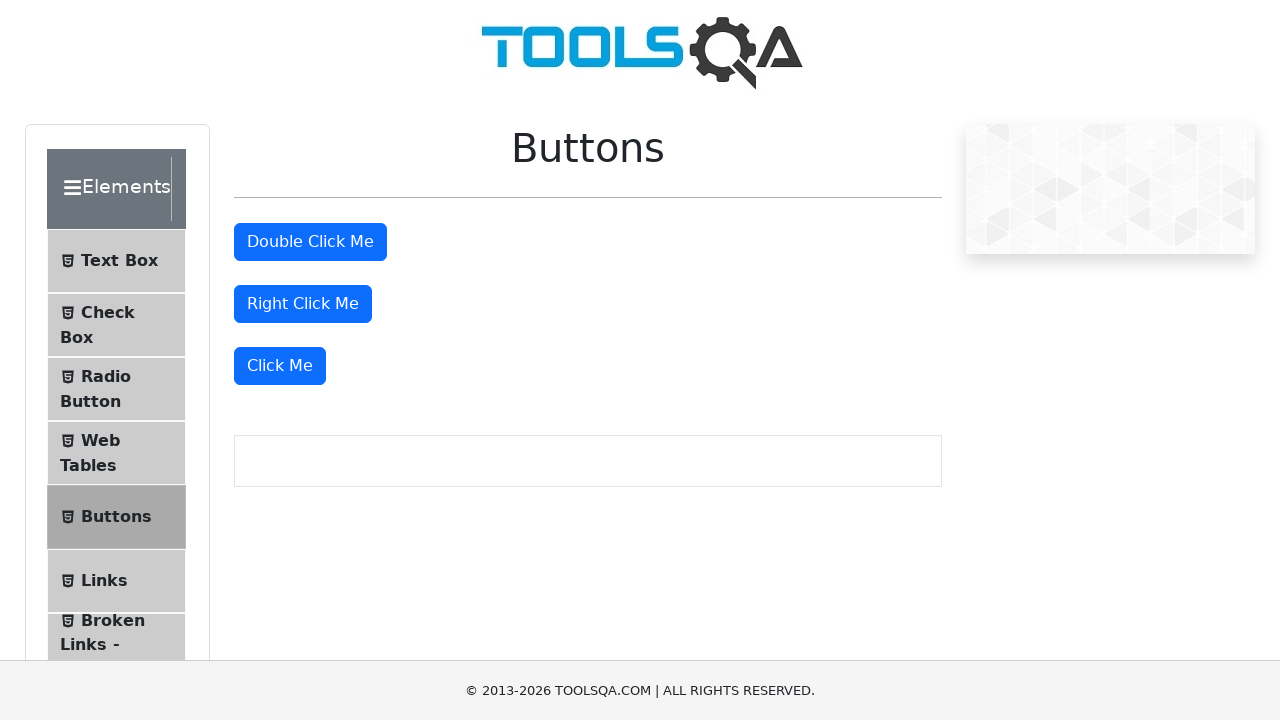

Performed double-click on the button at (310, 242) on #doubleClickBtn
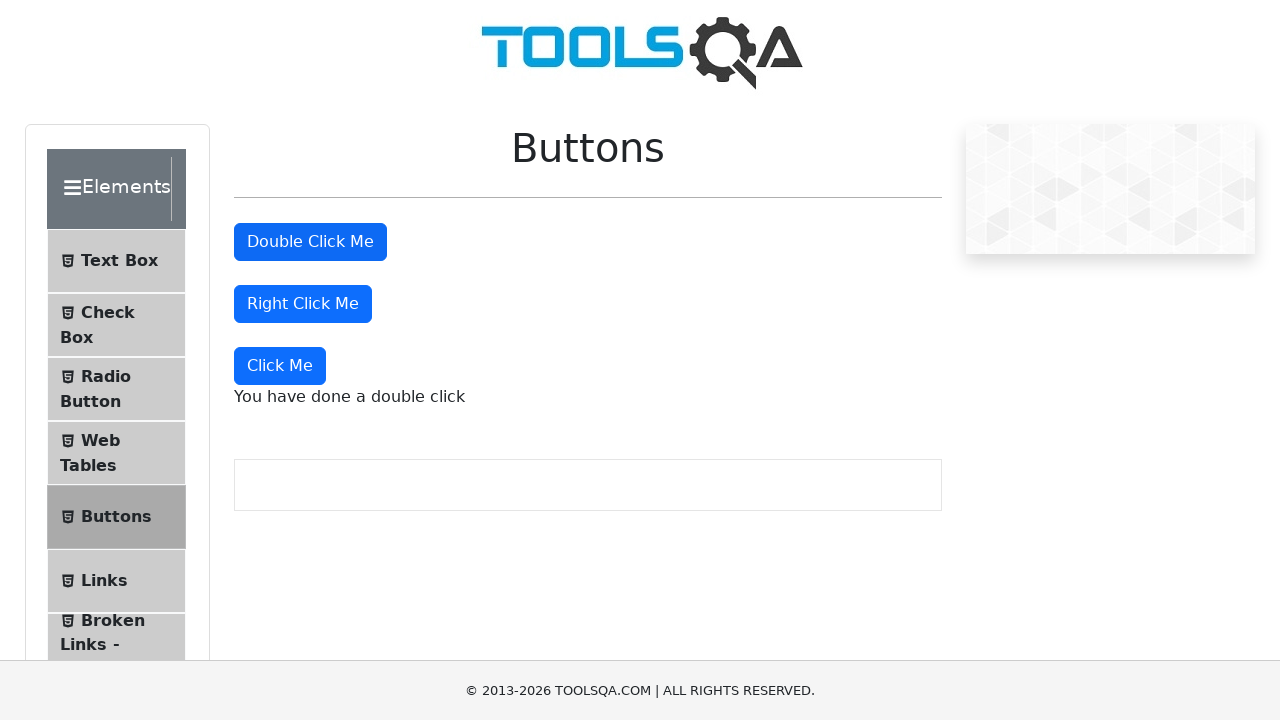

Double-click message element appeared and is visible
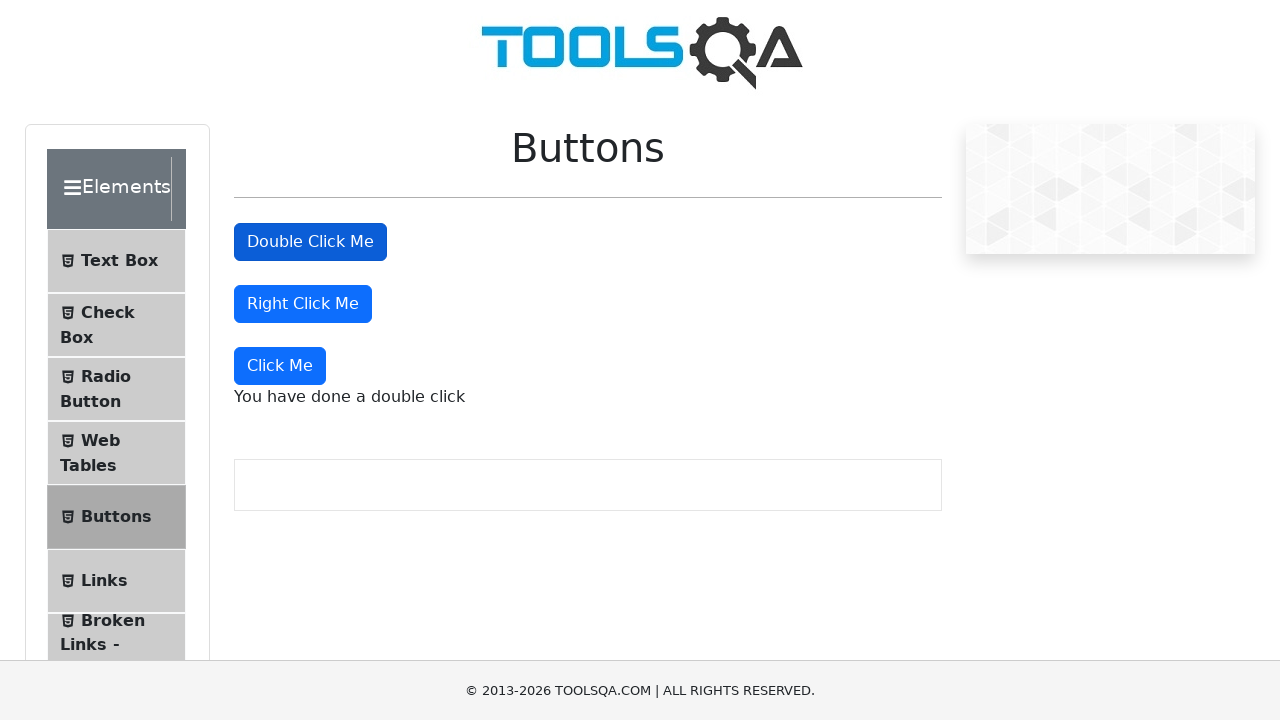

Retrieved double-click message text: You have done a double click
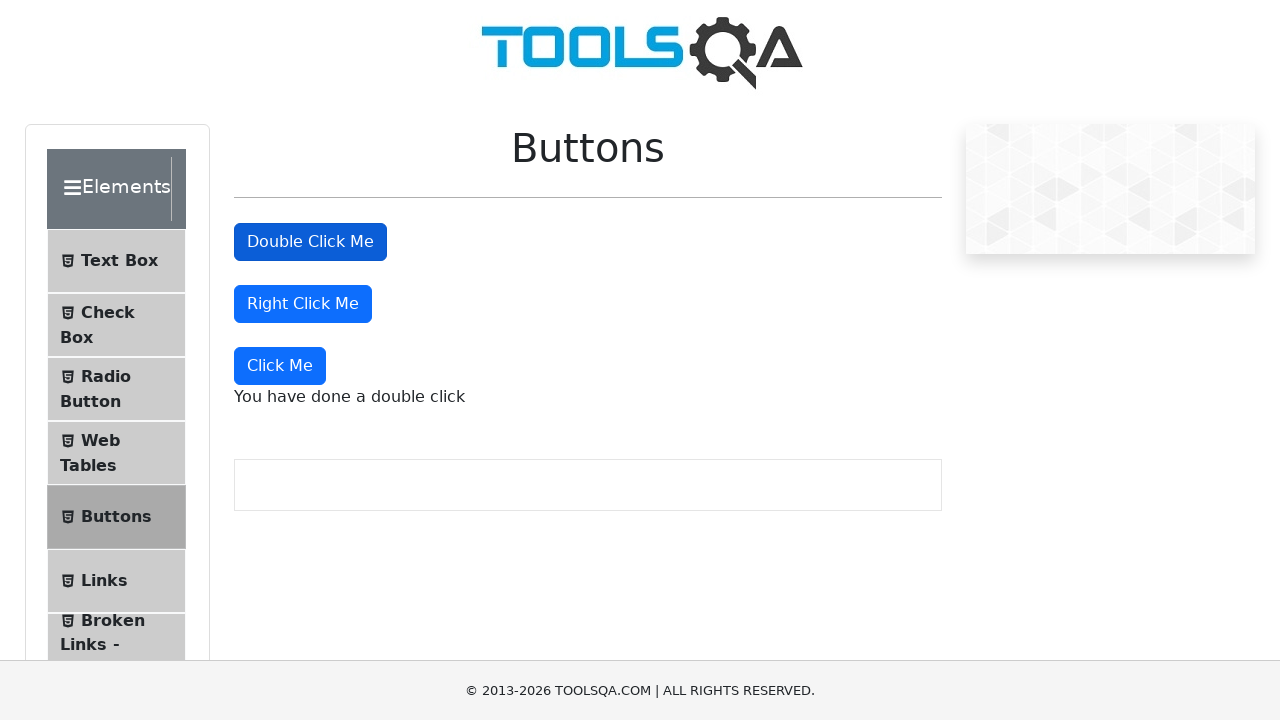

Printed the double-click message to console
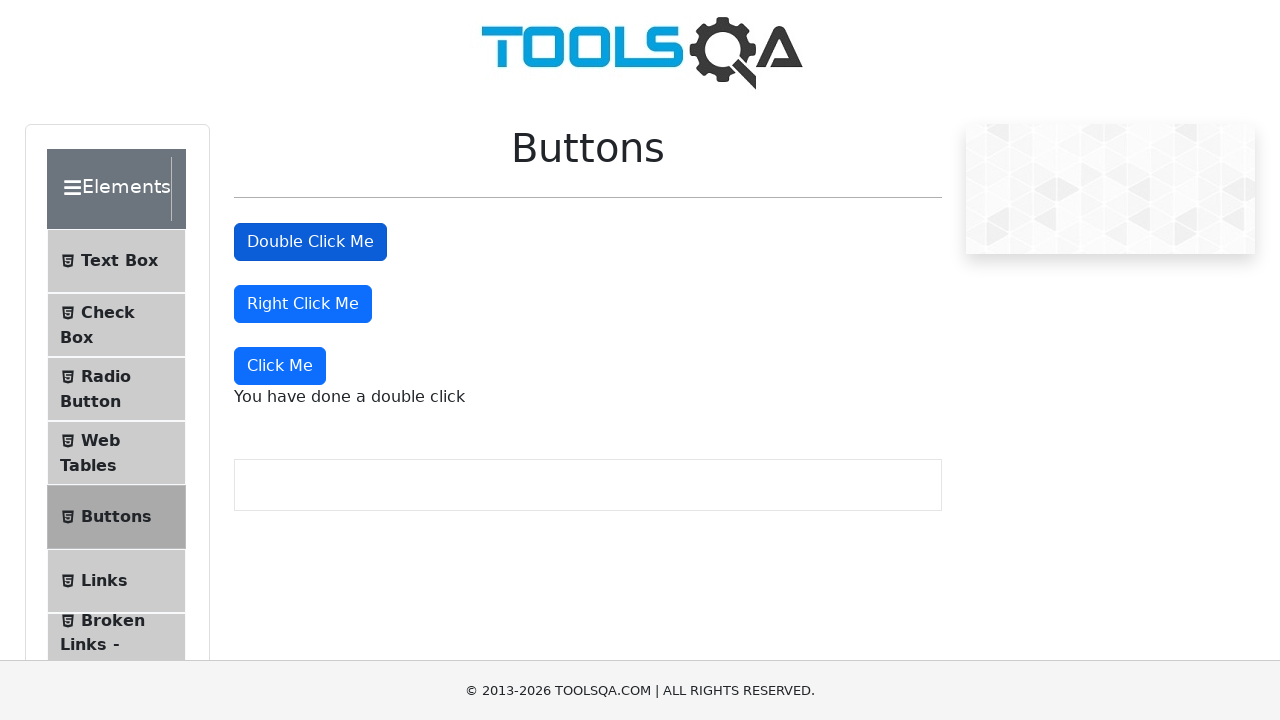

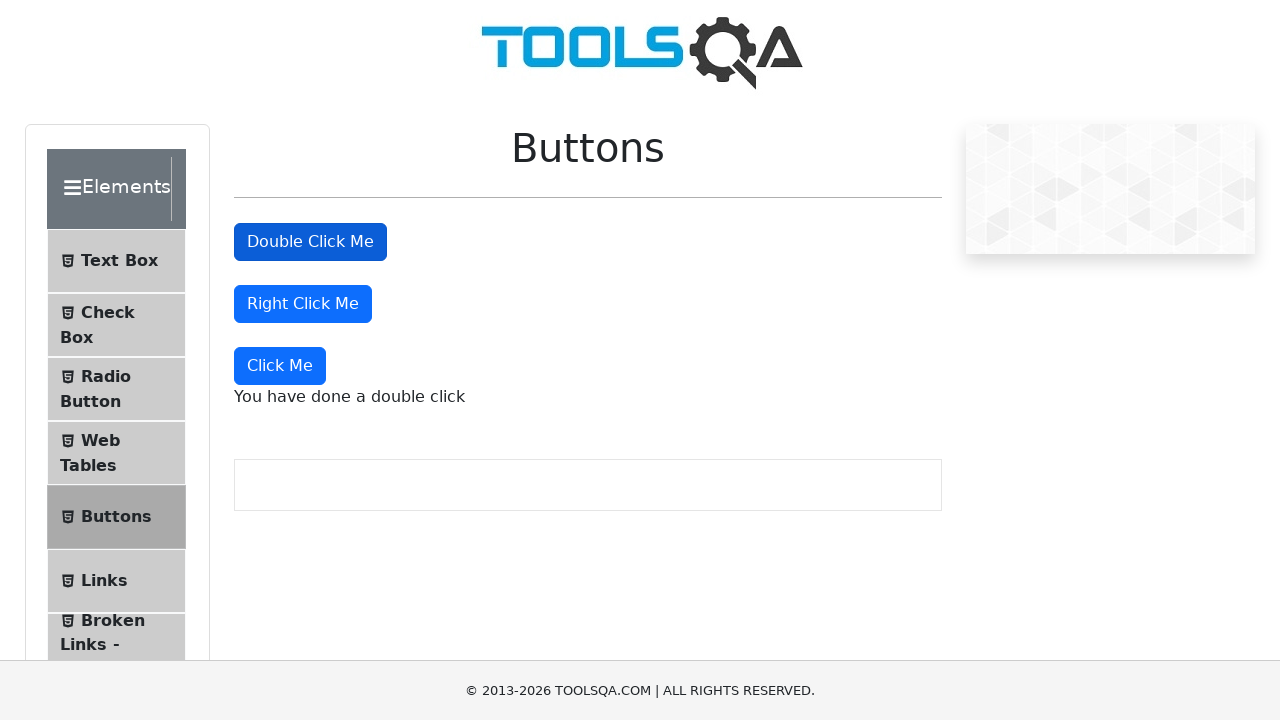